Tests customer login by clicking the customer login button and verifying page title

Starting URL: https://www.globalsqa.com/angularJs-protractor/BankingProject/#/login

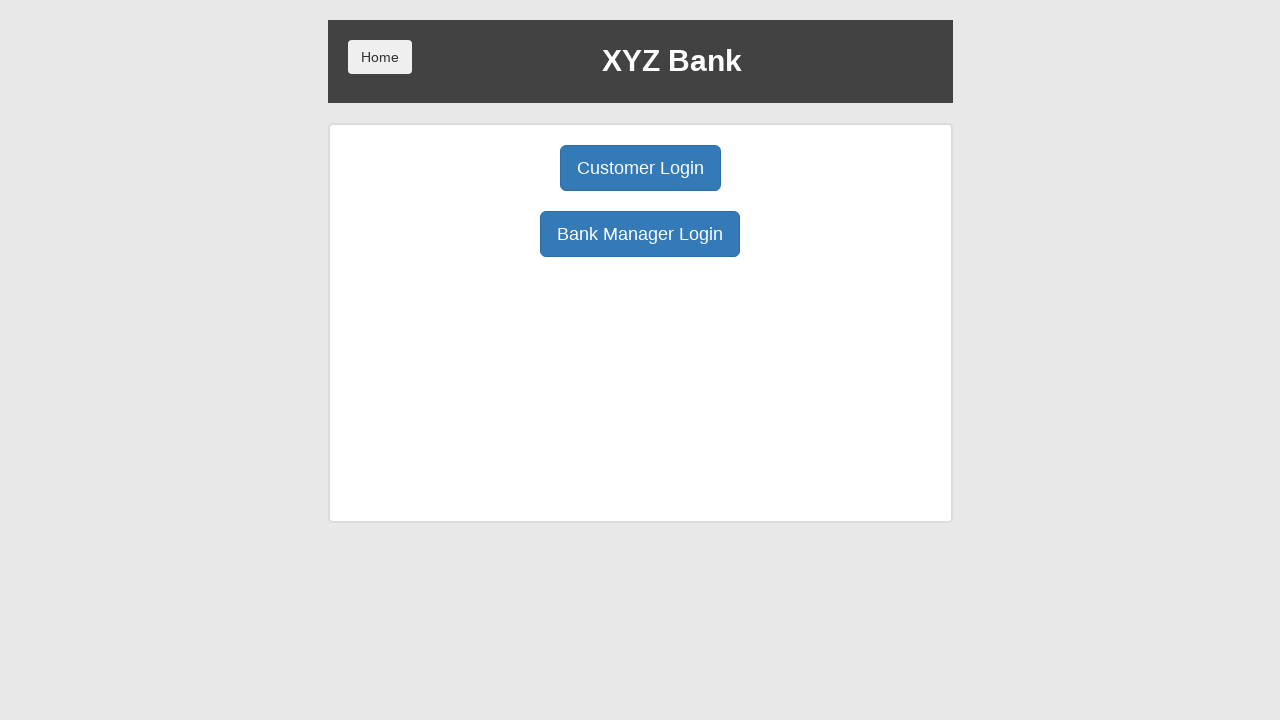

Clicked Customer Login button at (640, 168) on button:has-text('Customer Login')
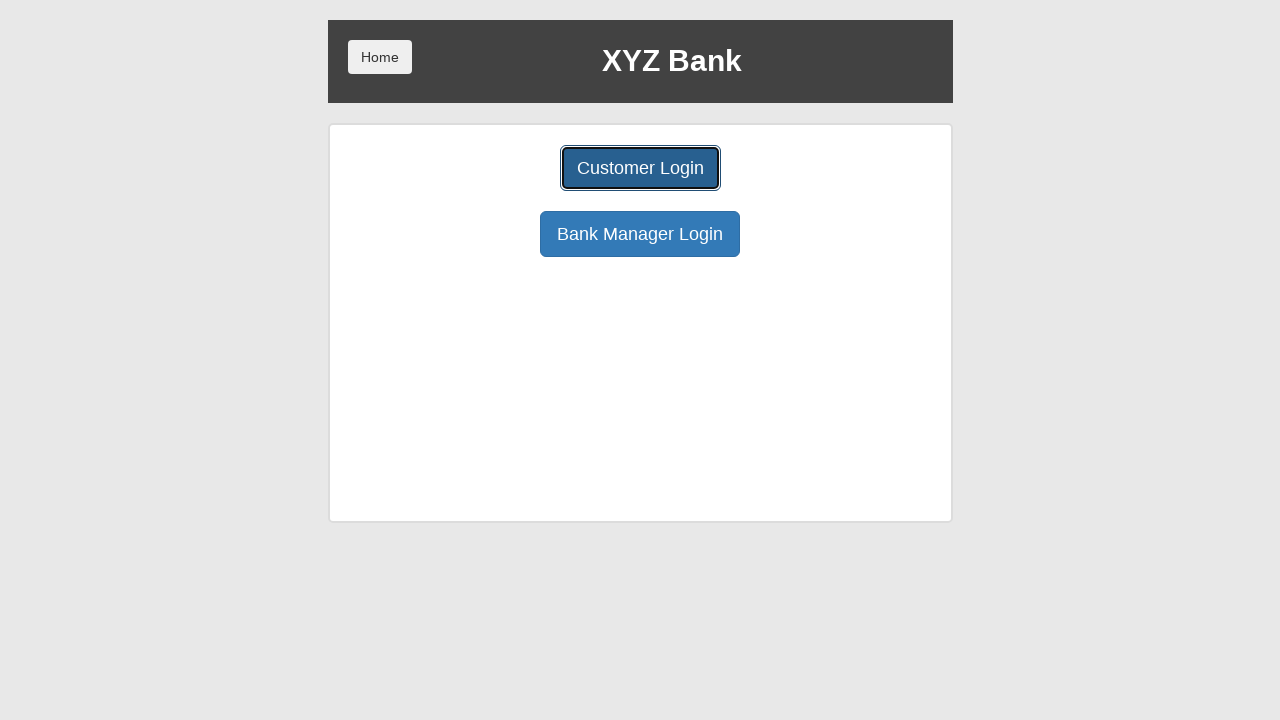

Waited for page to load (networkidle)
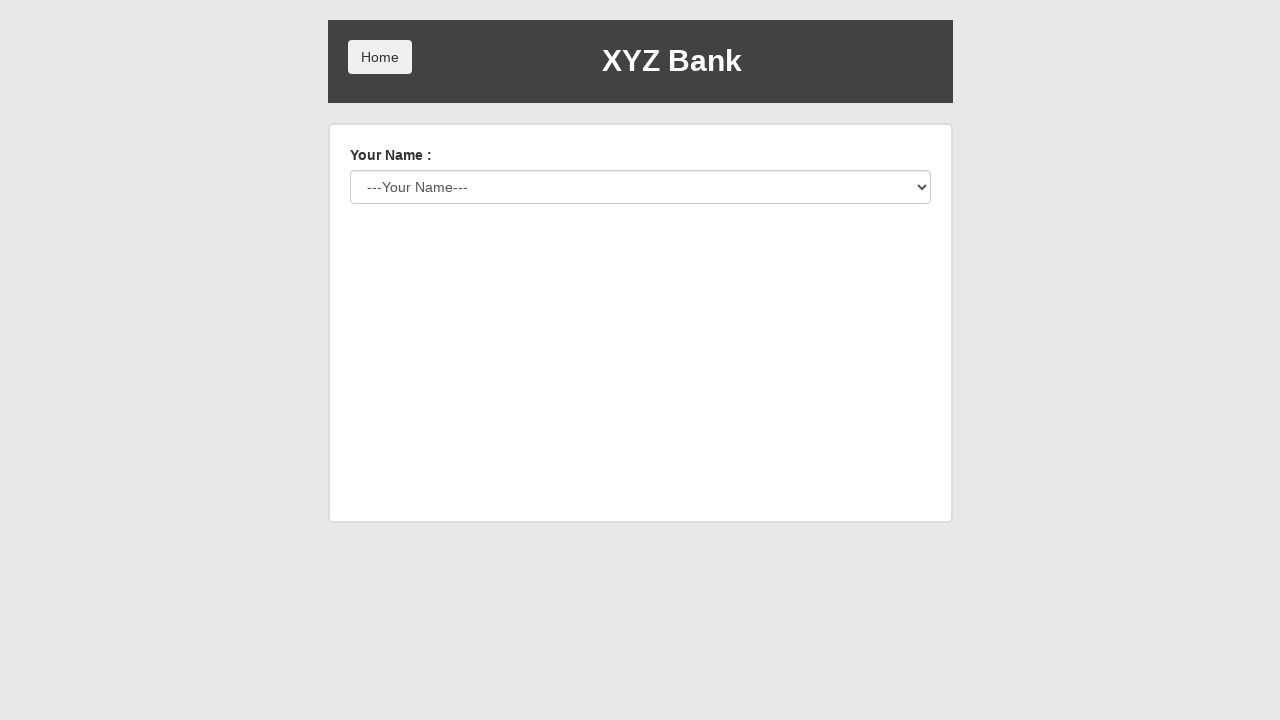

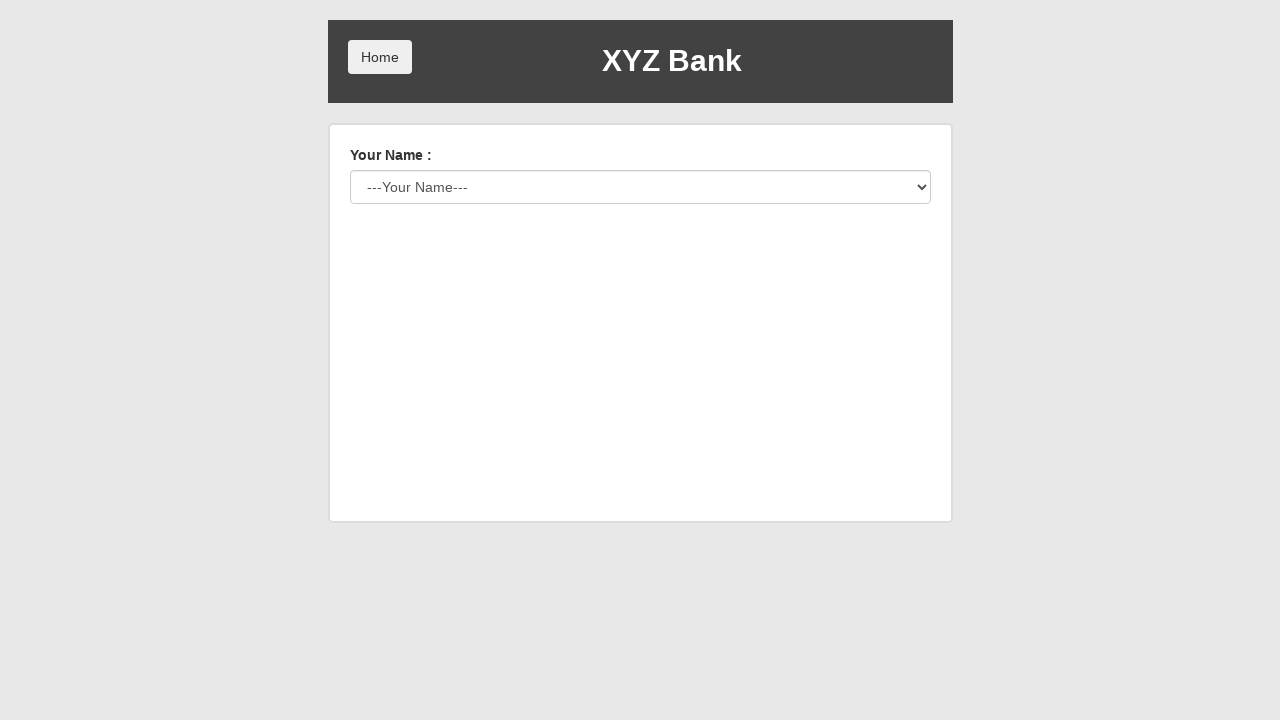